Solves a math problem on a webpage by calculating a formula based on displayed value, then fills the answer and submits the form with checkboxes selected

Starting URL: https://suninjuly.github.io/math.html

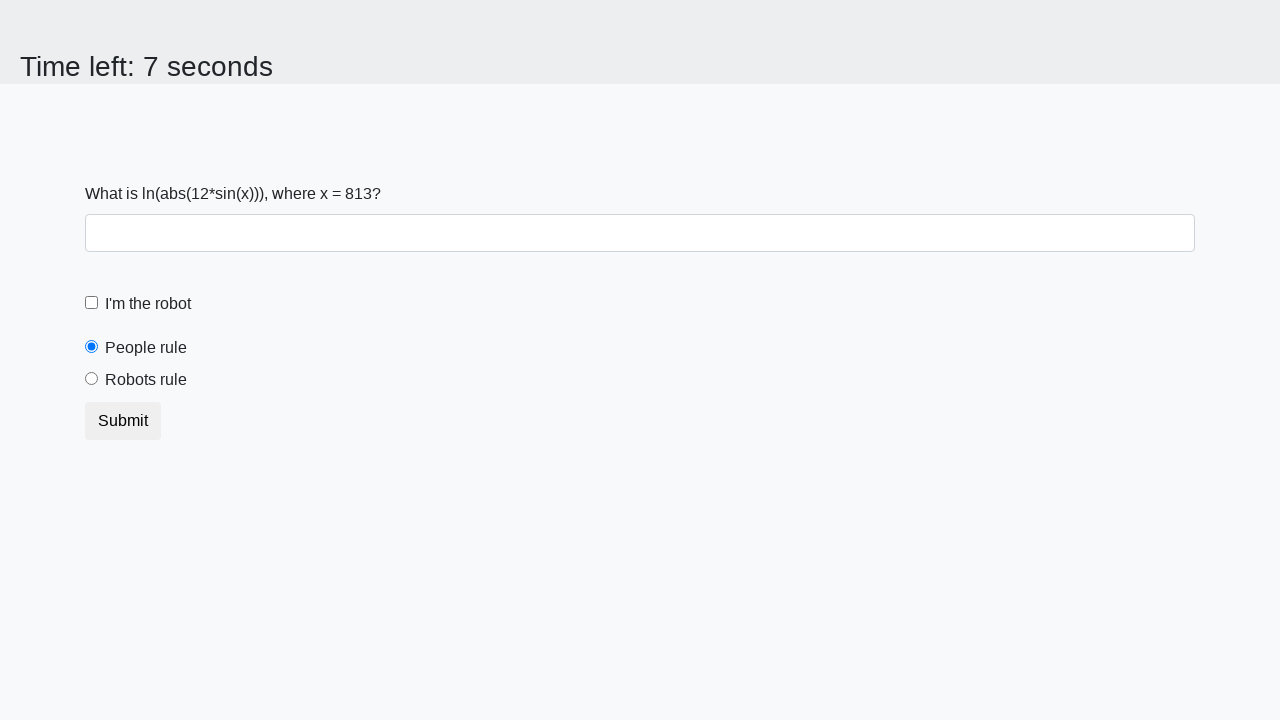

Located the input value element
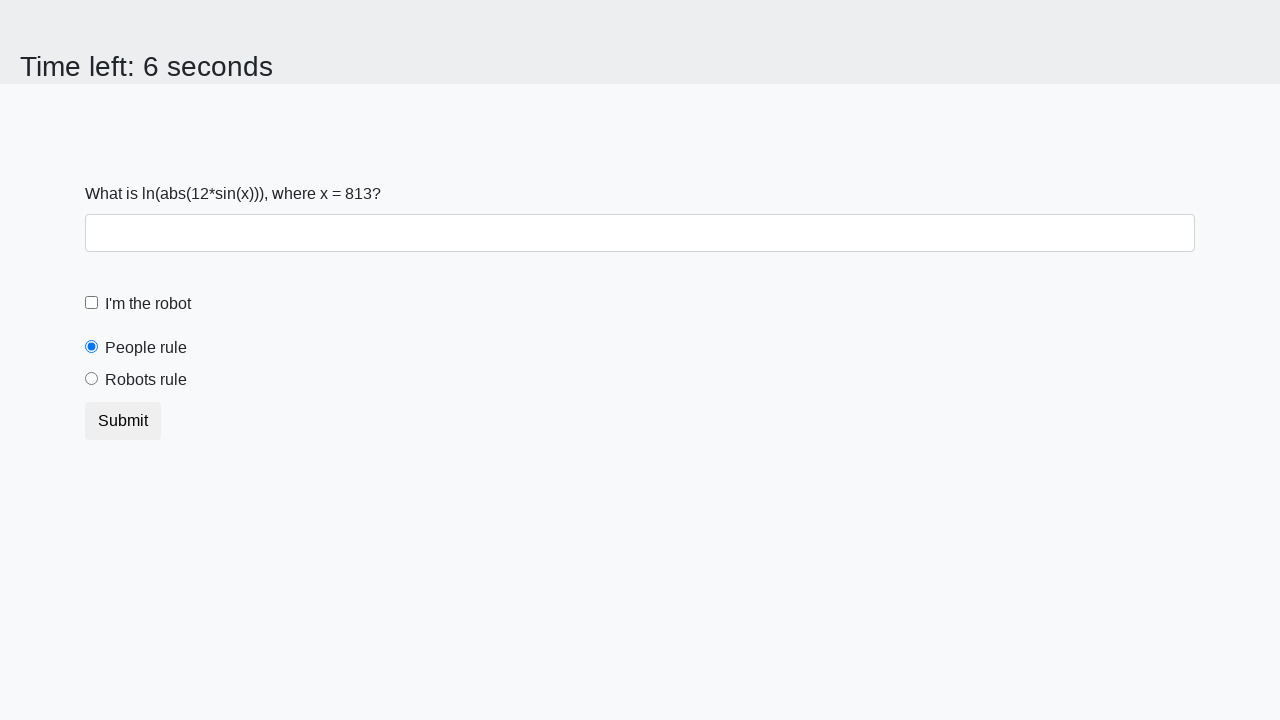

Extracted input value: 813
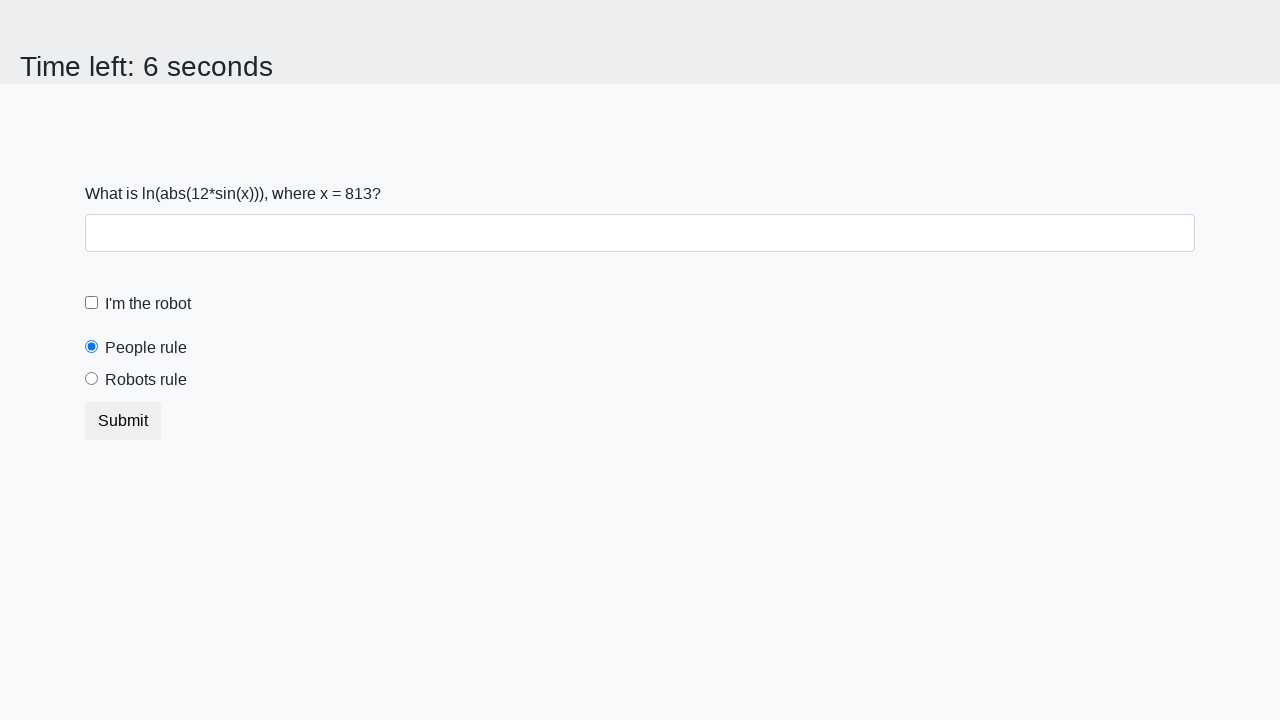

Calculated answer using formula: 2.0116039375418646
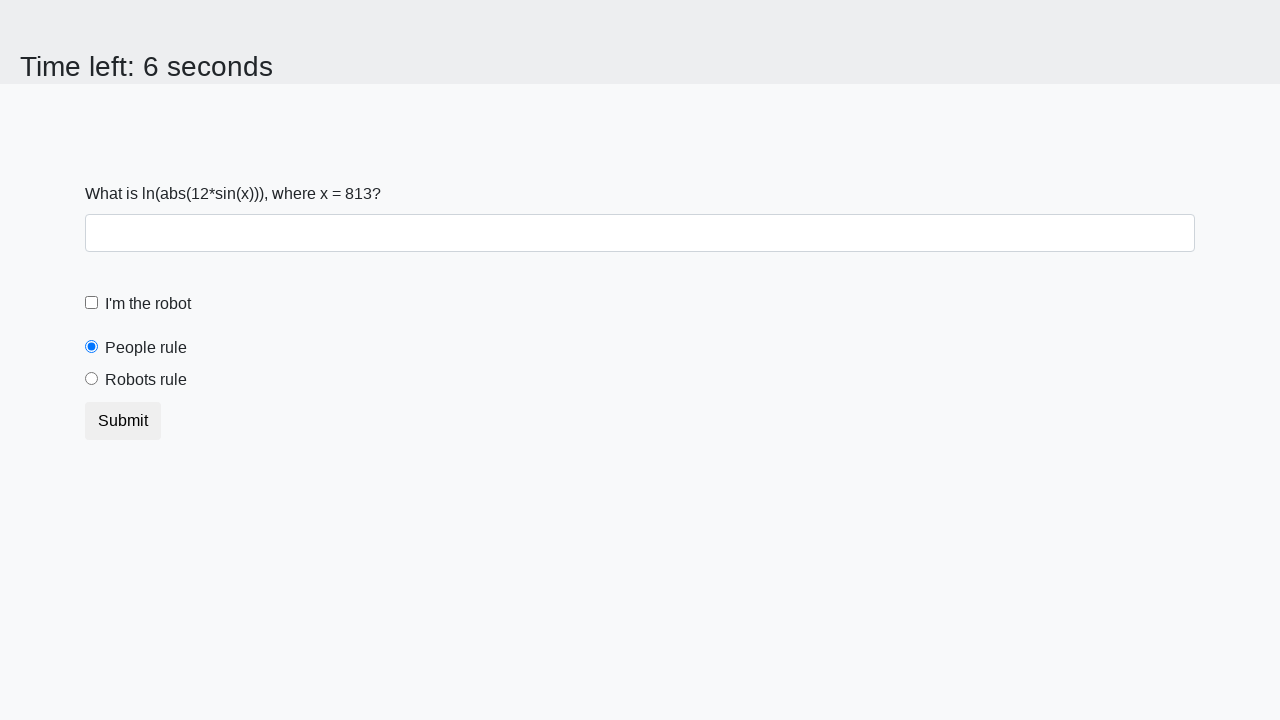

Filled answer field with calculated value on #answer
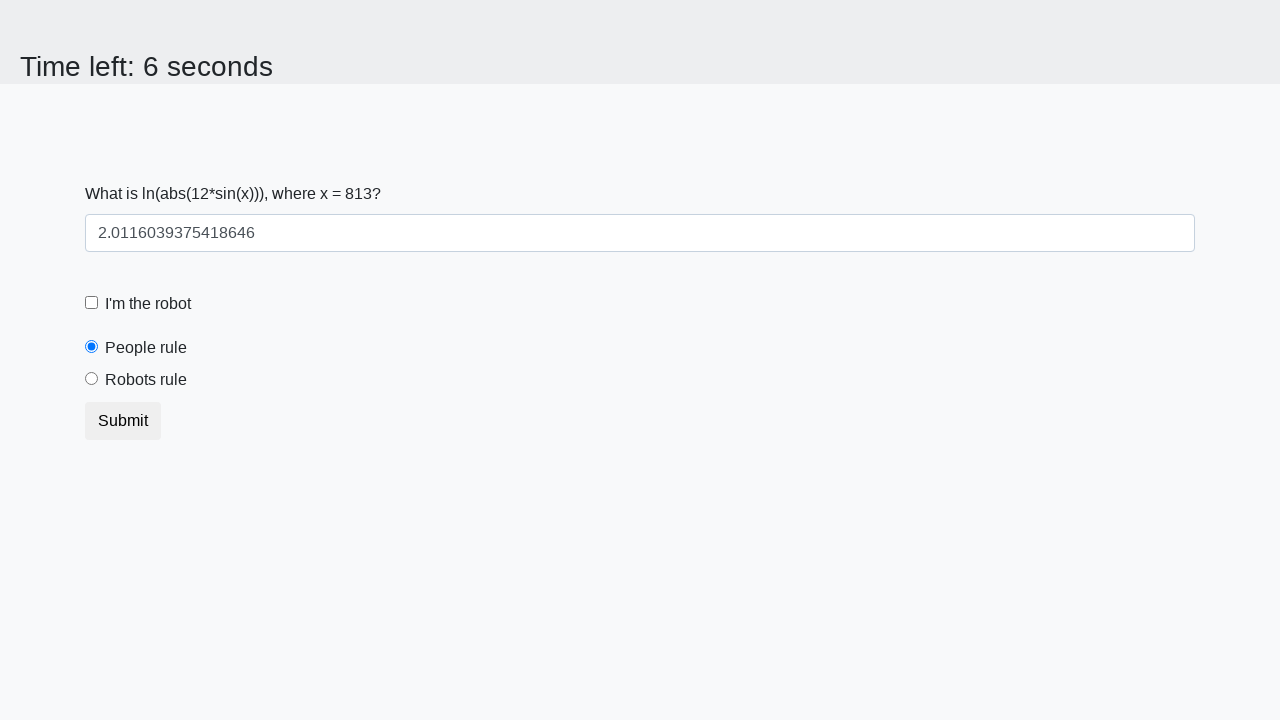

Clicked the robot checkbox at (148, 304) on [for='robotCheckbox']
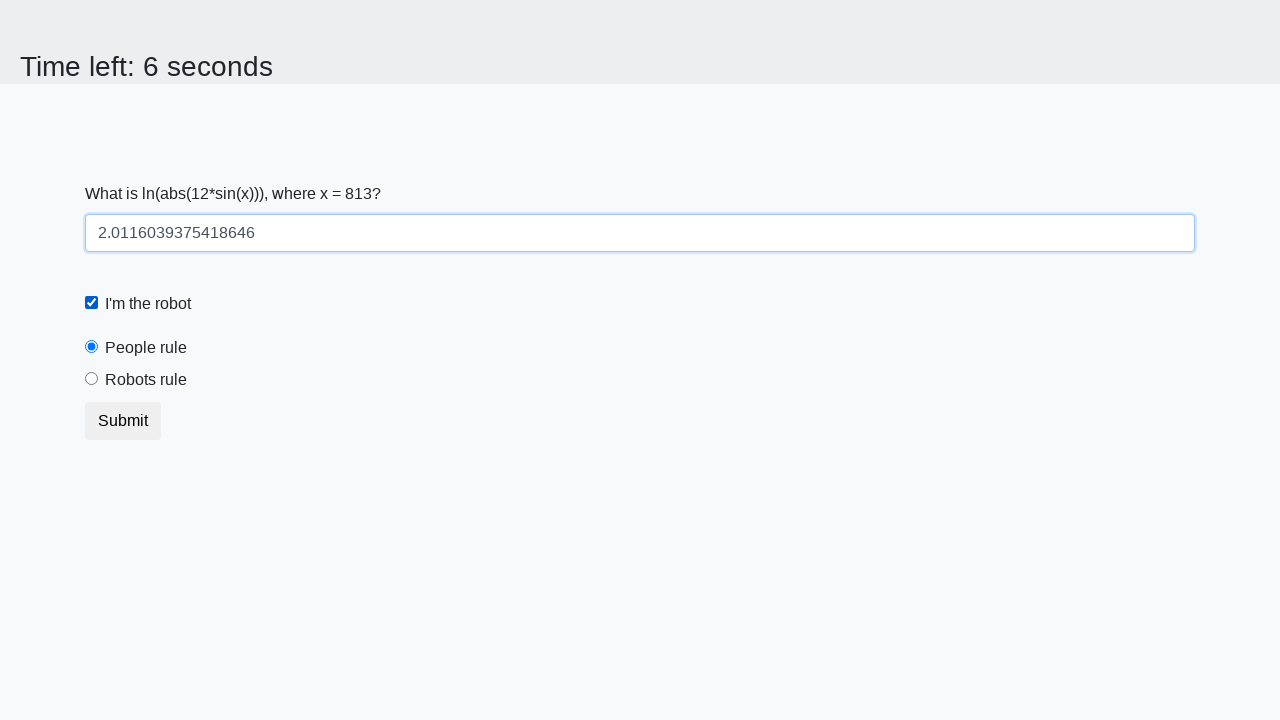

Clicked the robots rule radio button at (146, 380) on [for='robotsRule']
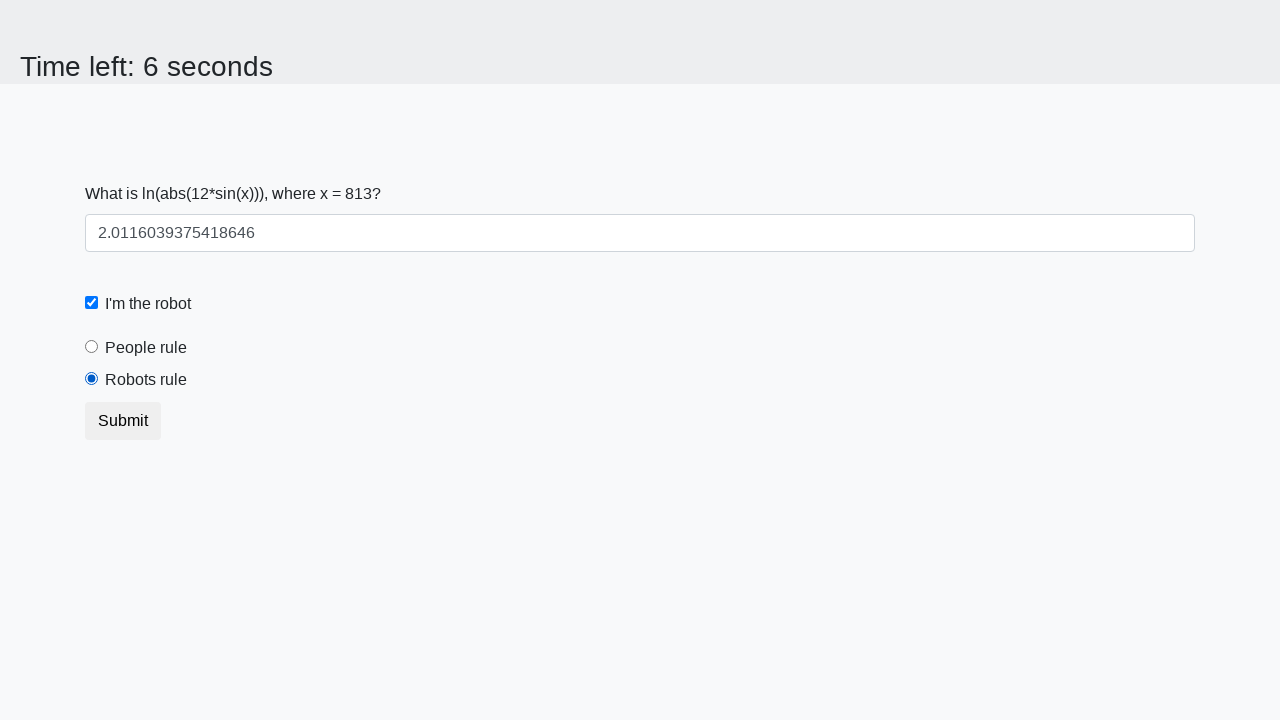

Clicked submit button to submit the form at (123, 421) on [type='submit']
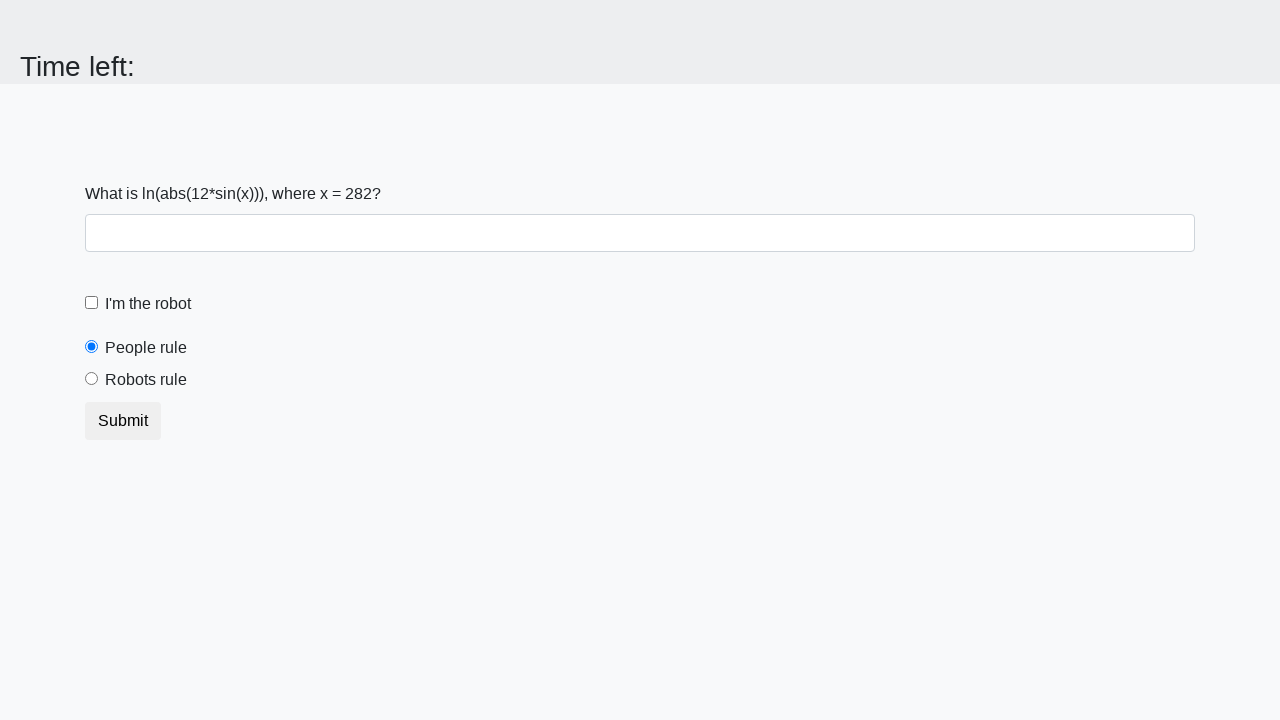

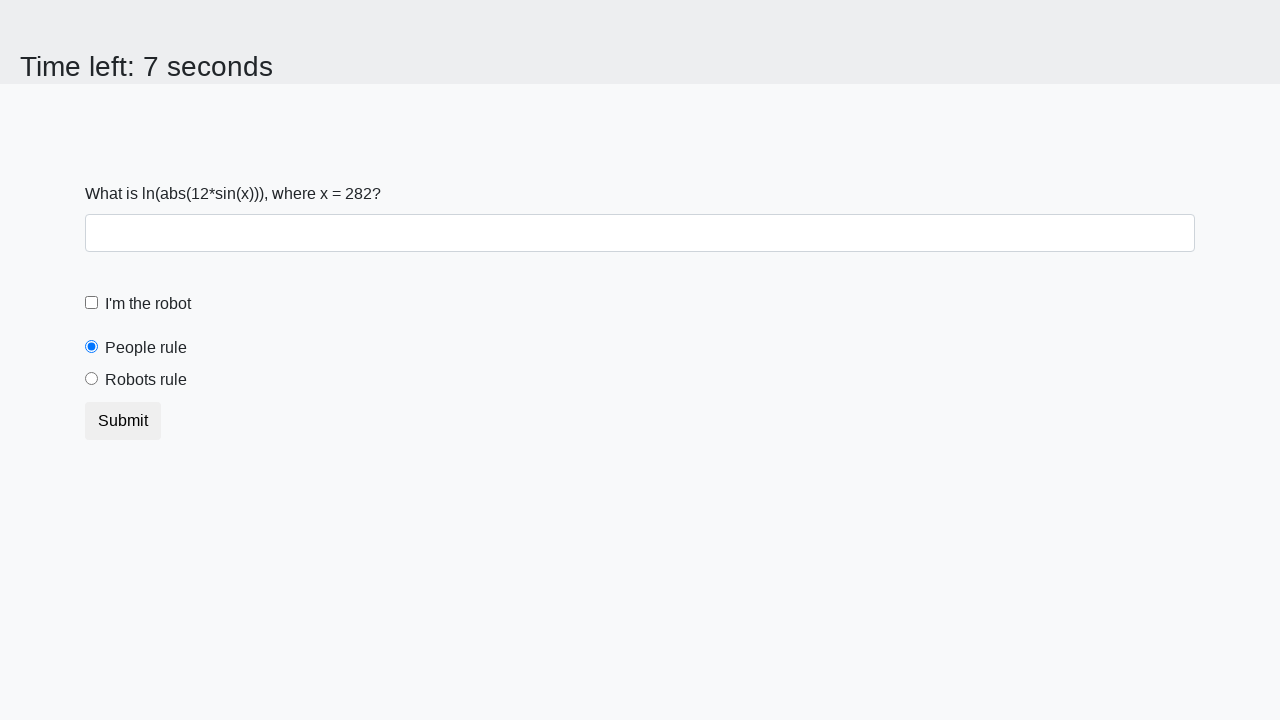